Tests that Clear completed button is hidden when no items are completed

Starting URL: https://demo.playwright.dev/todomvc

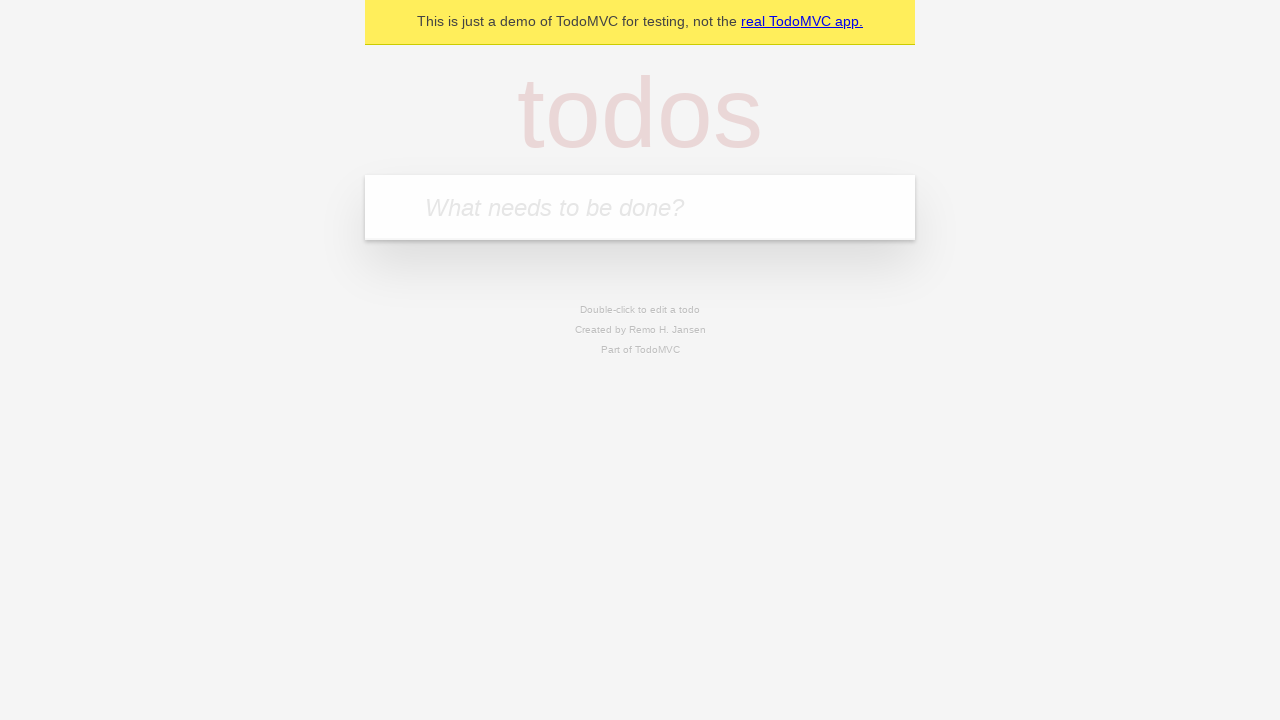

Filled new todo input with 'buy some cheese' on .new-todo
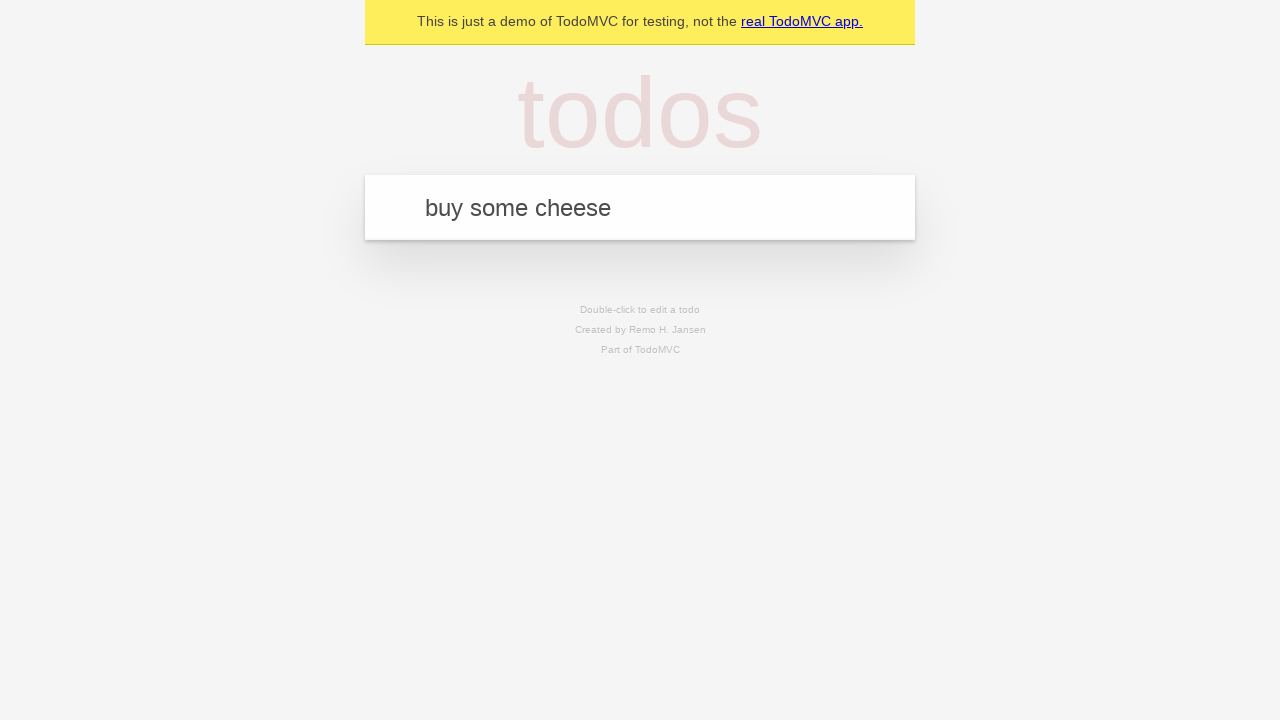

Pressed Enter to create first todo item on .new-todo
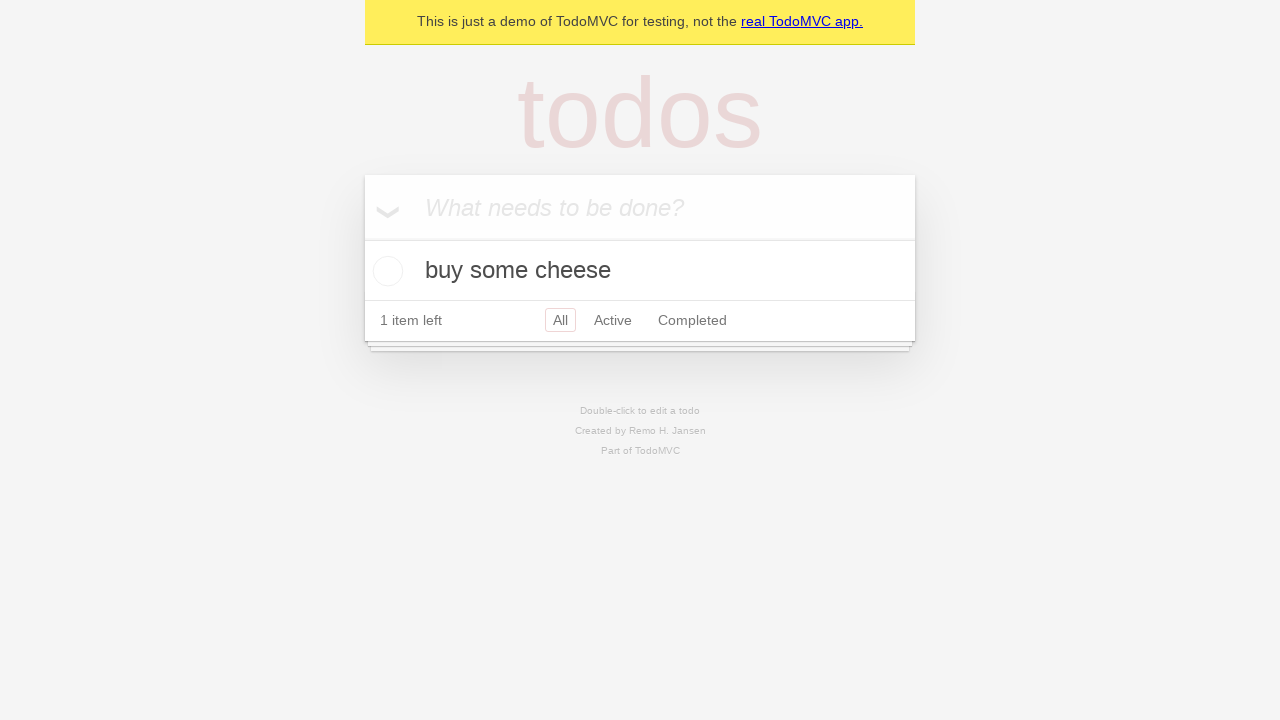

Filled new todo input with 'feed the cat' on .new-todo
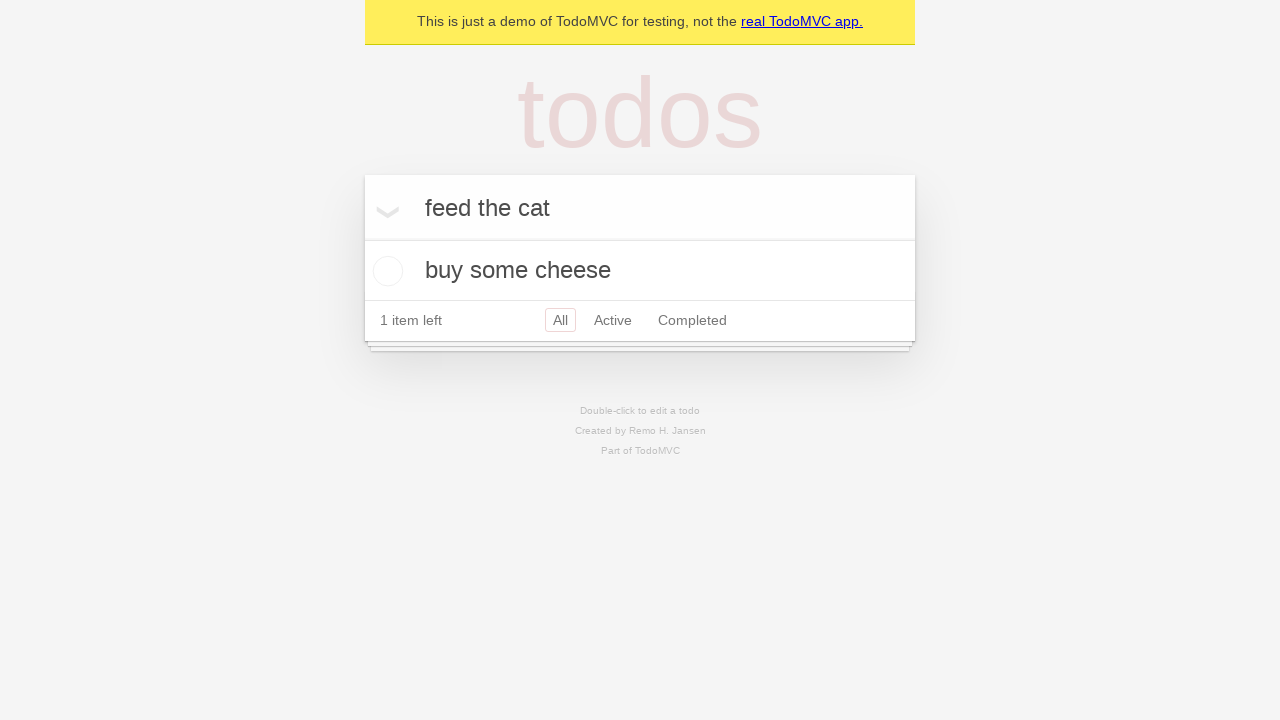

Pressed Enter to create second todo item on .new-todo
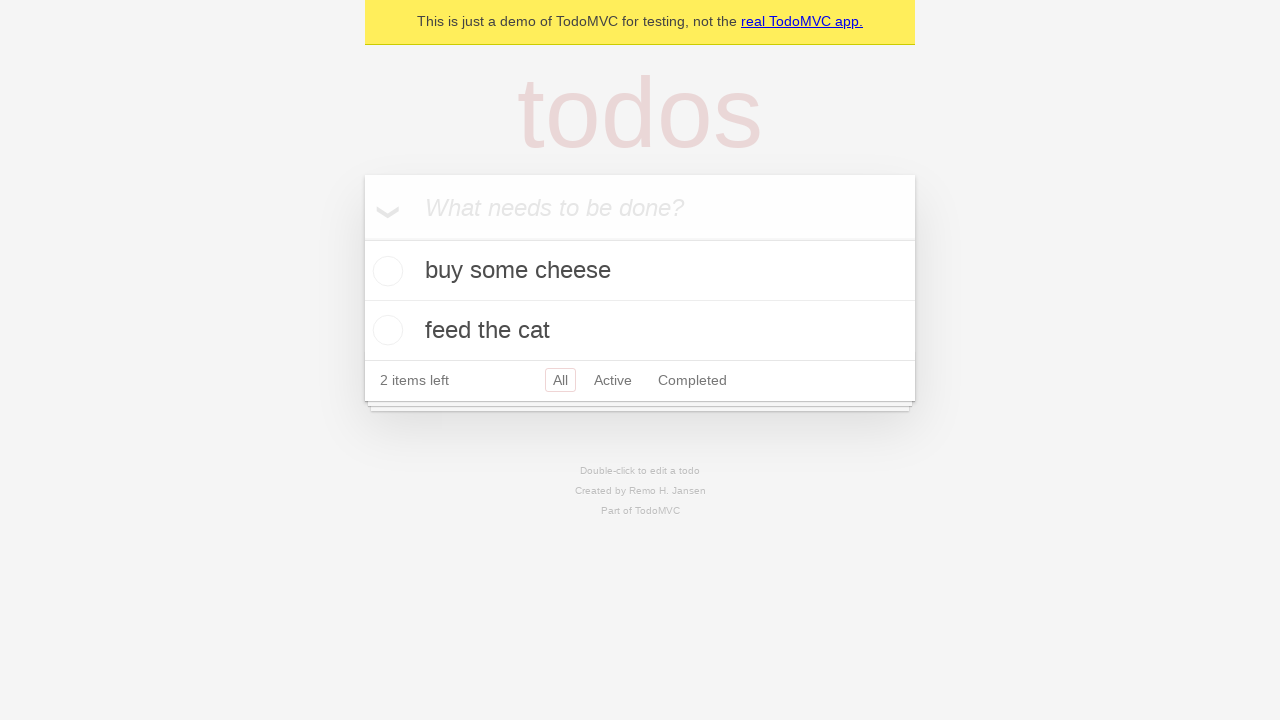

Filled new todo input with 'book a doctors appointment' on .new-todo
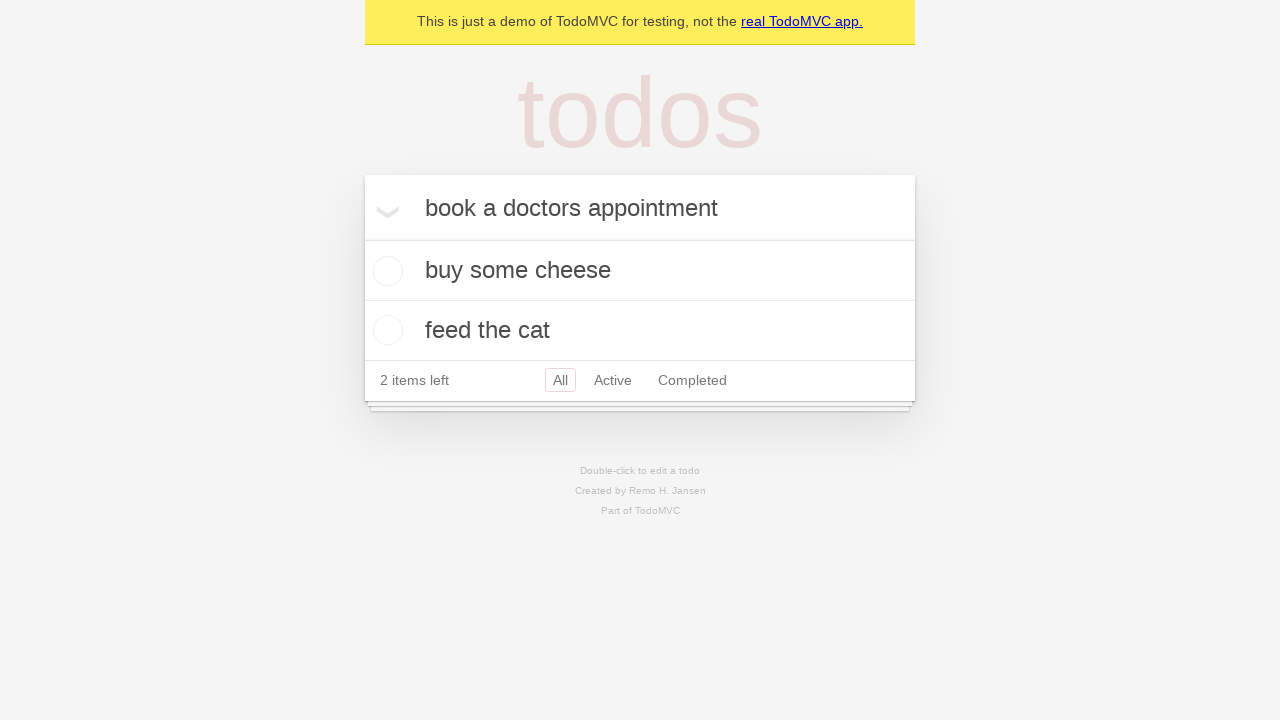

Pressed Enter to create third todo item on .new-todo
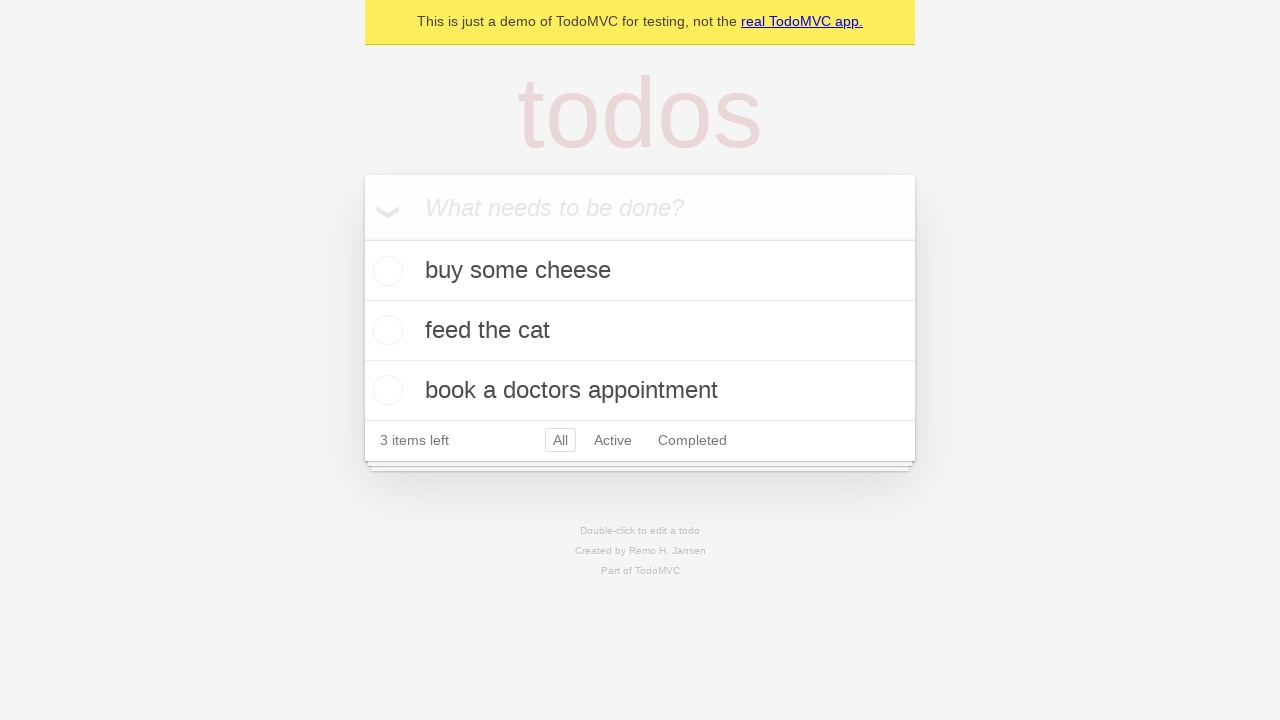

Waited for all three todo items to be rendered
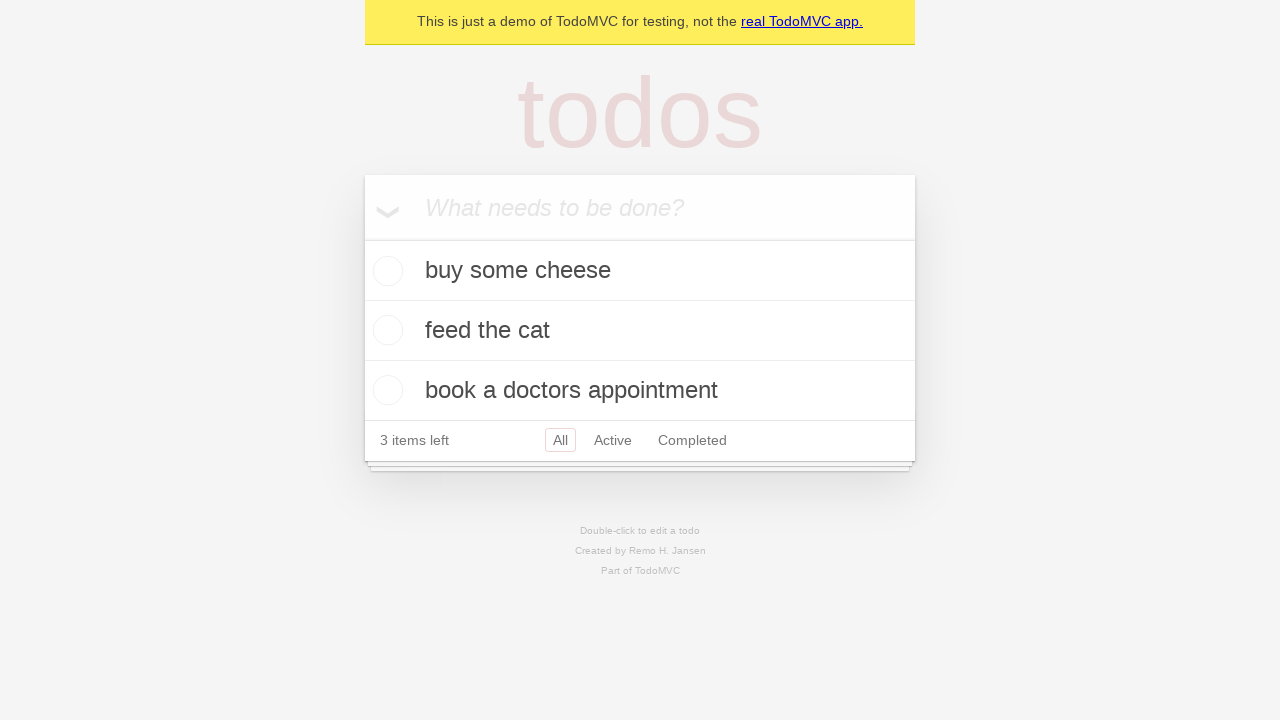

Checked the first todo item as completed at (385, 271) on .todo-list li .toggle >> nth=0
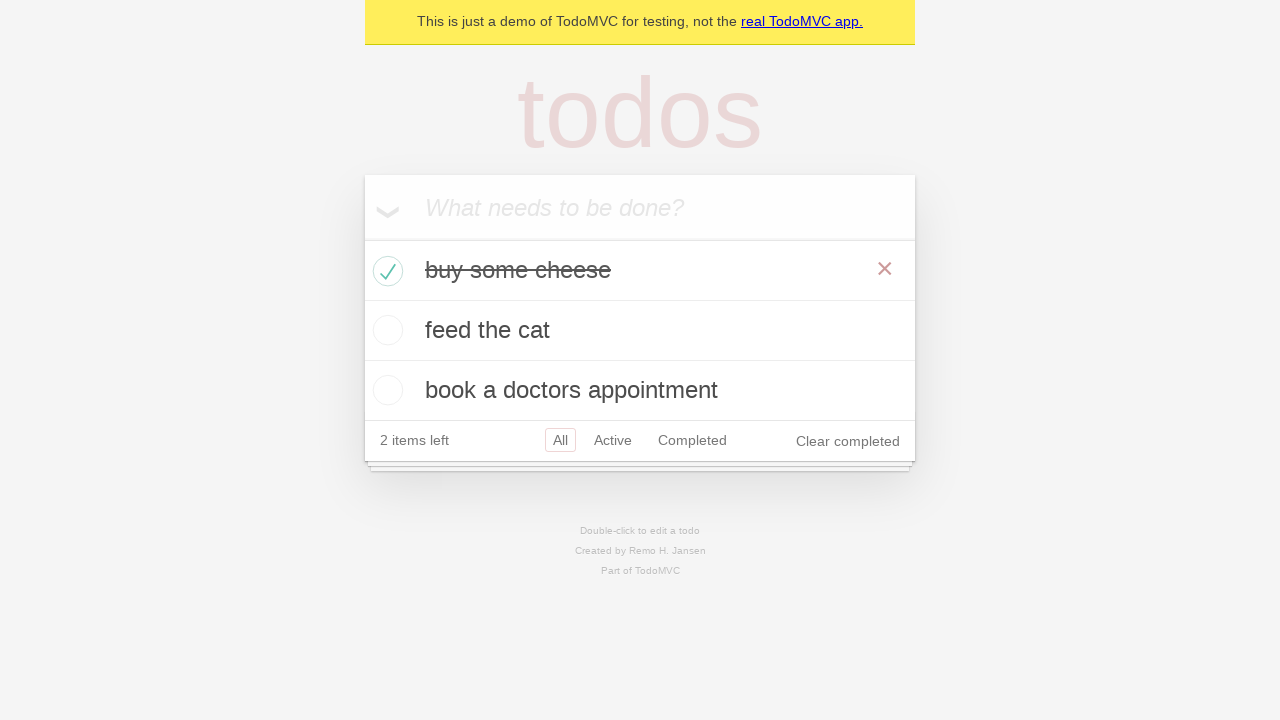

Clicked 'Clear completed' button to remove completed item at (848, 441) on .clear-completed
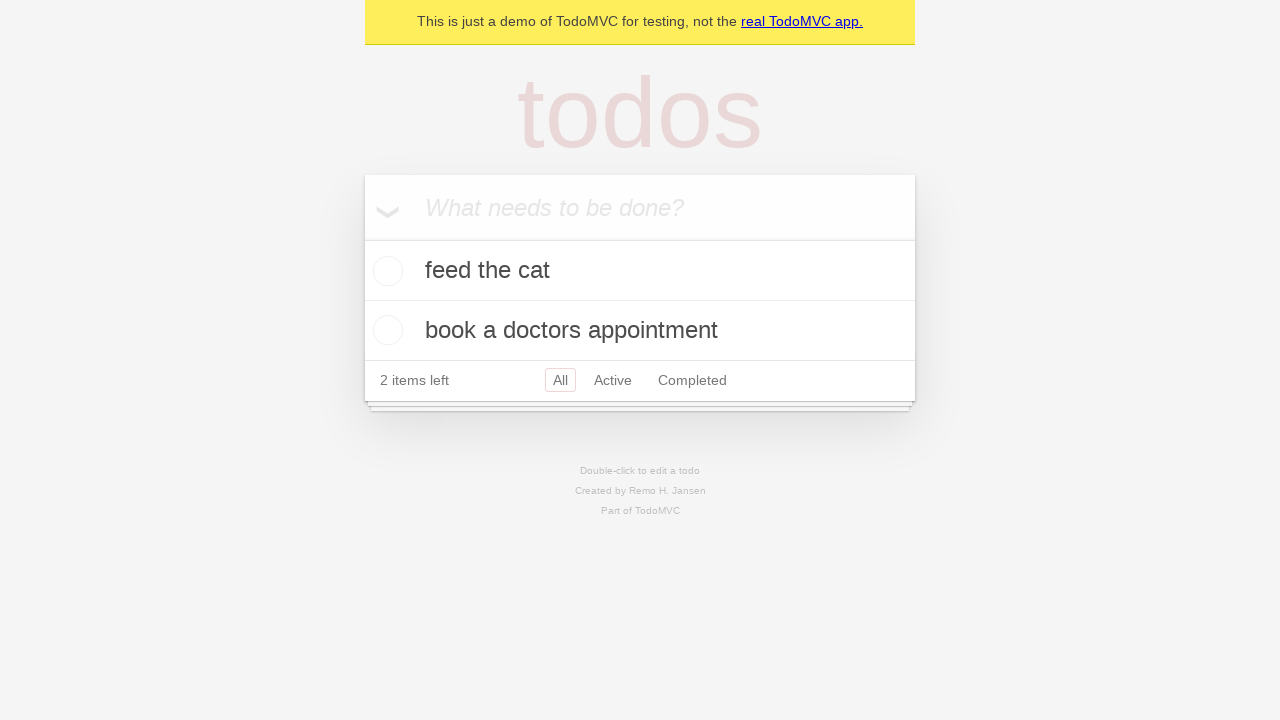

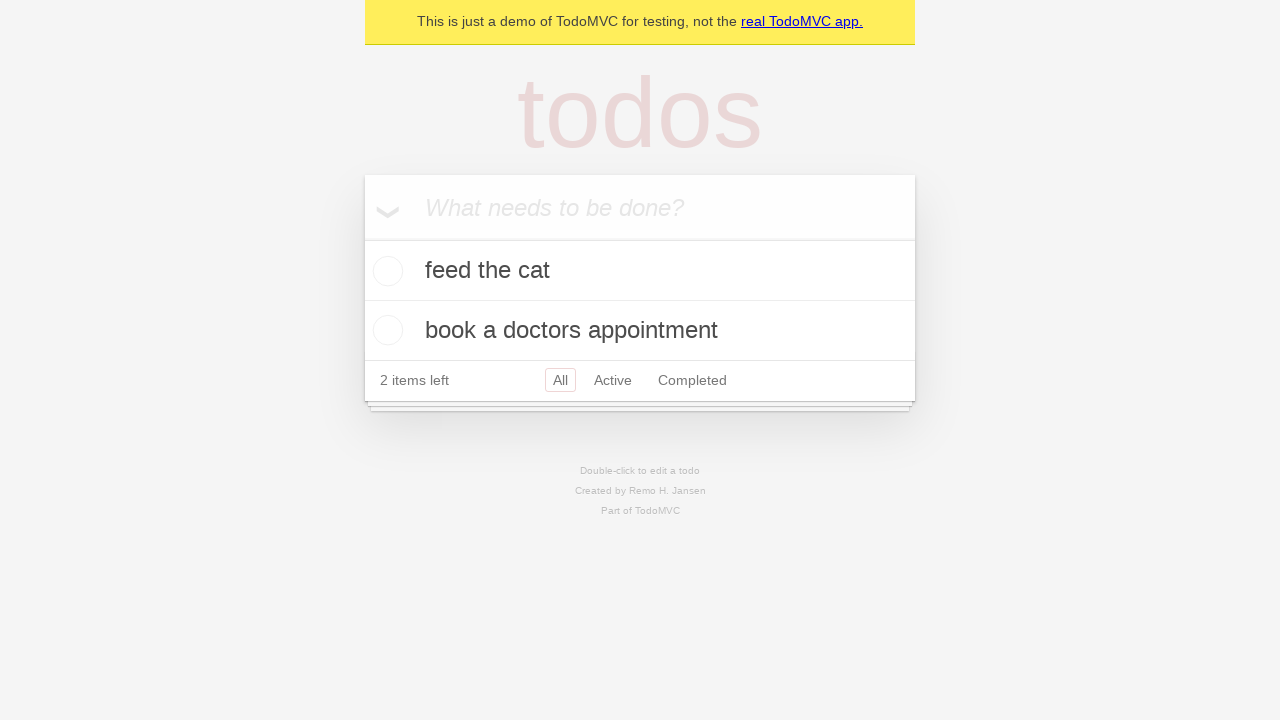